Tests form interaction by selecting a checkbox, capturing its label text, using that text to select from a dropdown and fill a text field, then triggering and verifying an alert dialog

Starting URL: https://rahulshettyacademy.com/AutomationPractice/

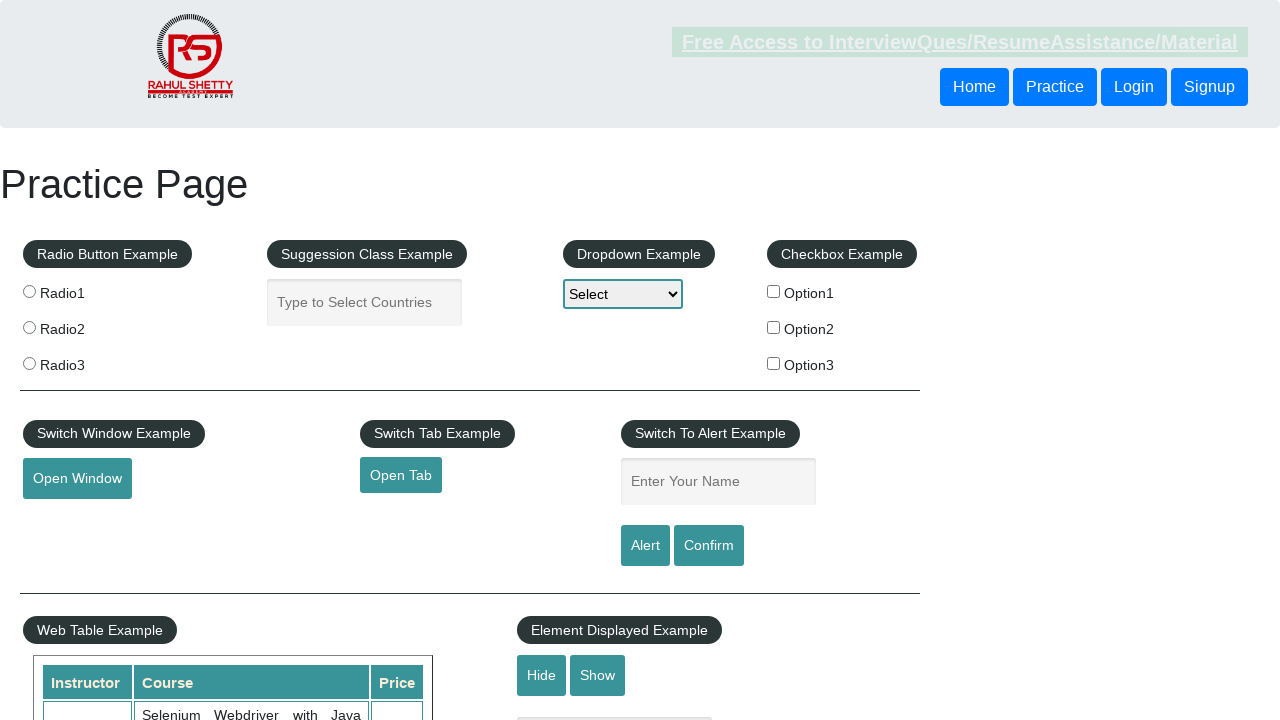

Clicked checkbox option 2 at (774, 327) on input#checkBoxOption2
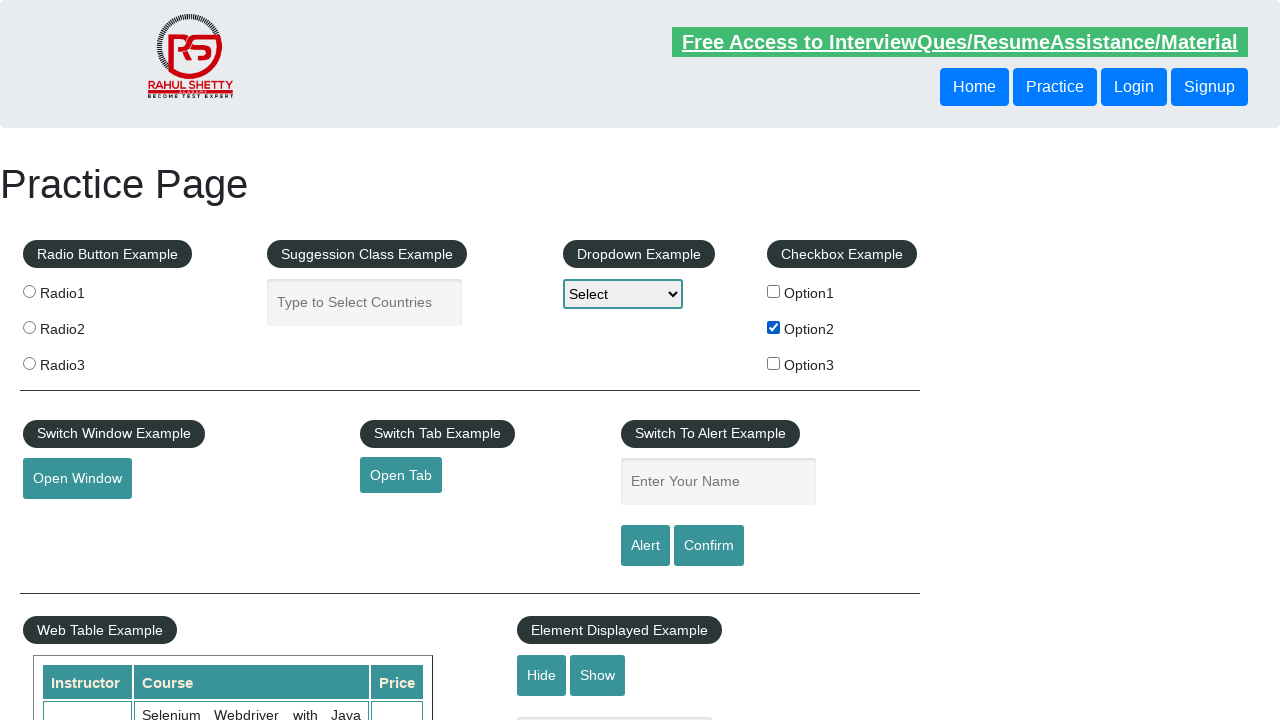

Captured checkbox label text: 'Option2'
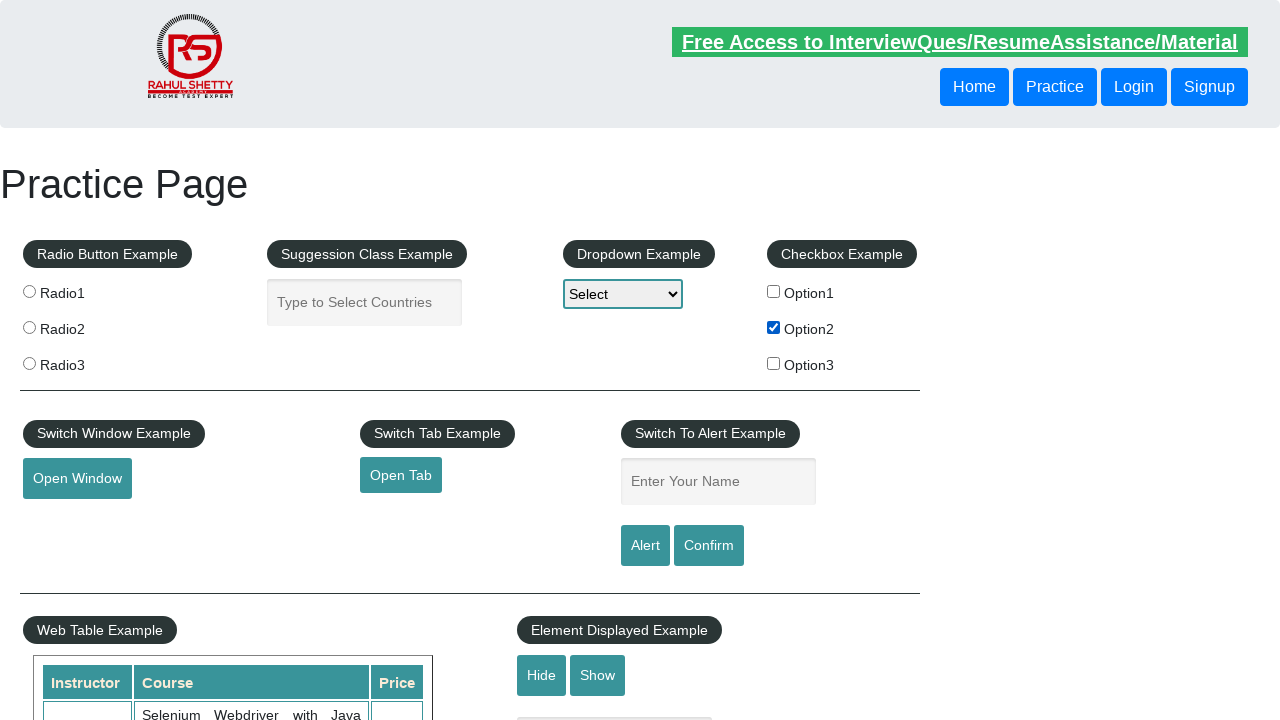

Selected 'Option2' from dropdown on #dropdown-class-example
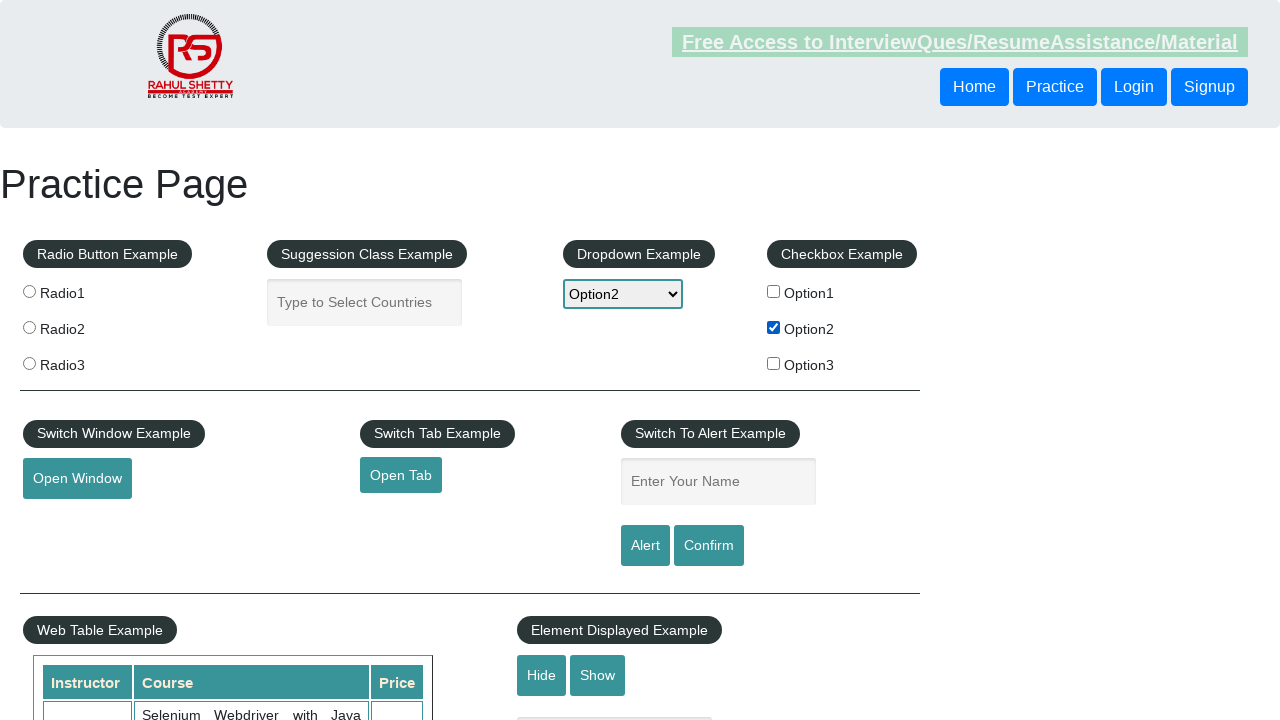

Filled name field with 'Option2' on #name
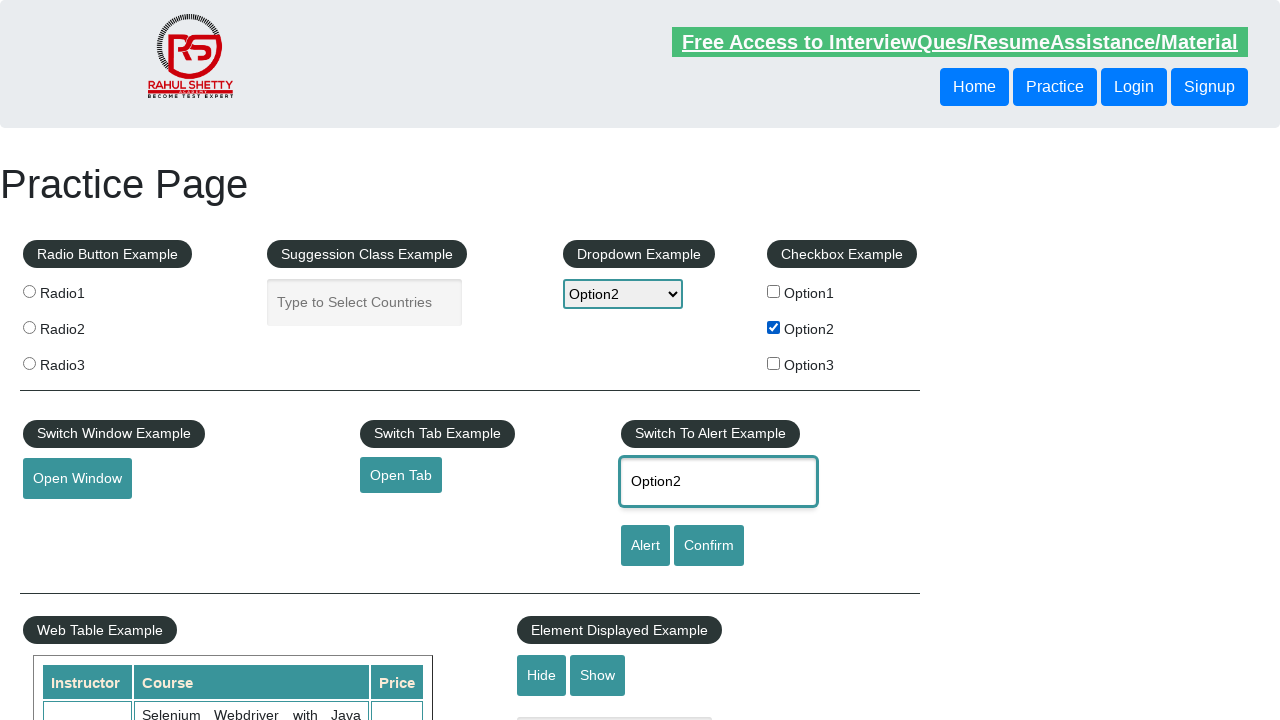

Clicked alert button at (645, 546) on #alertbtn
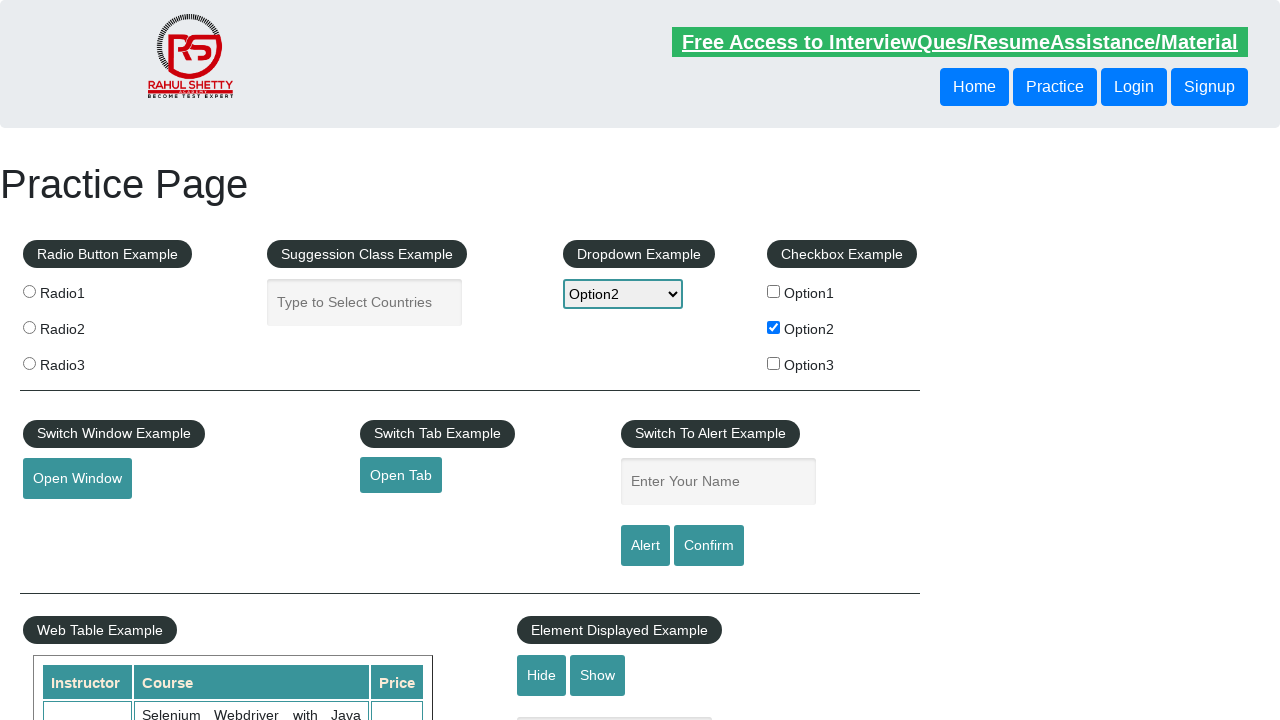

Alert dialog handler registered and triggered
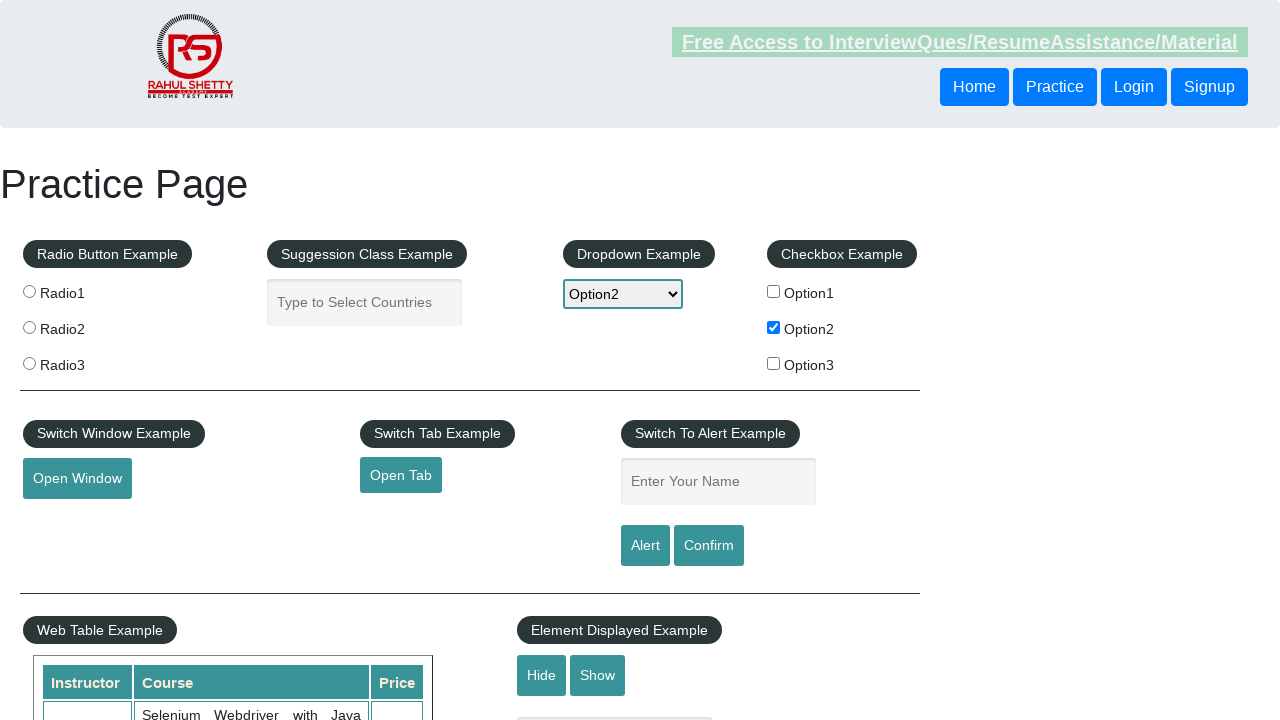

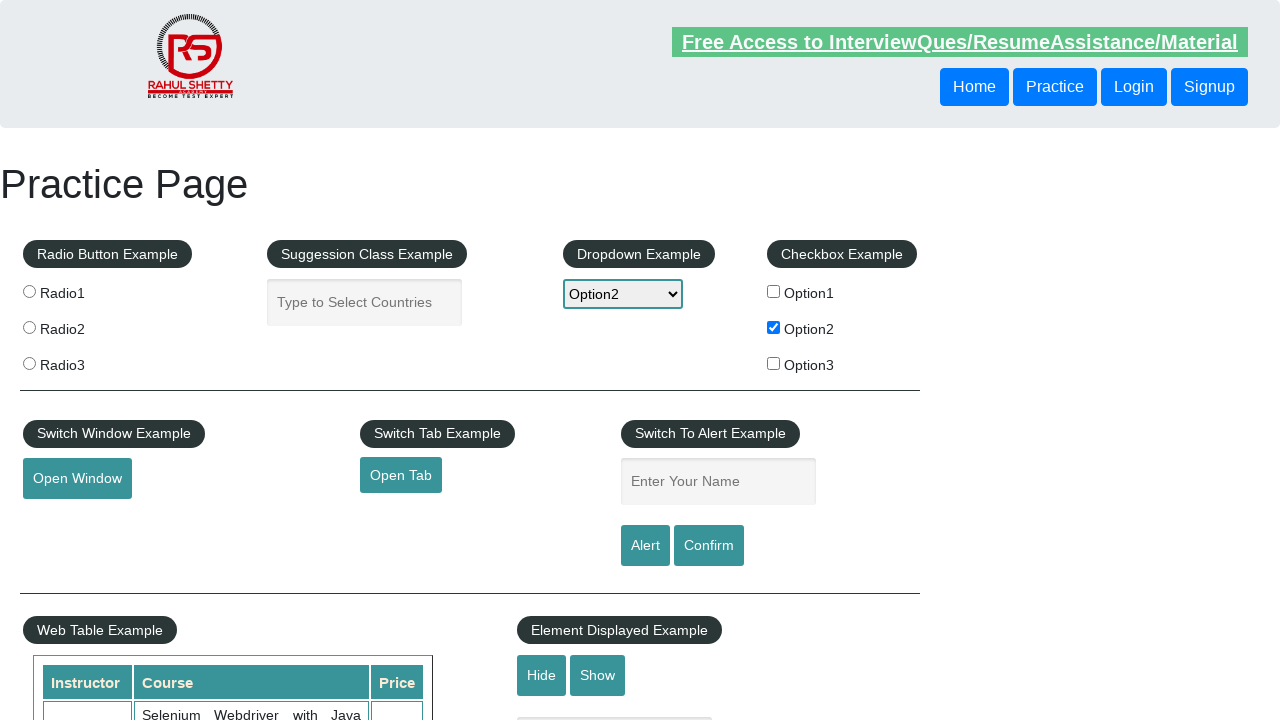